Navigates to OrangeHRM demo login page and clicks on the OrangeHRM, Inc attribution link at the bottom of the page

Starting URL: https://opensource-demo.orangehrmlive.com/web/index.php/auth/login

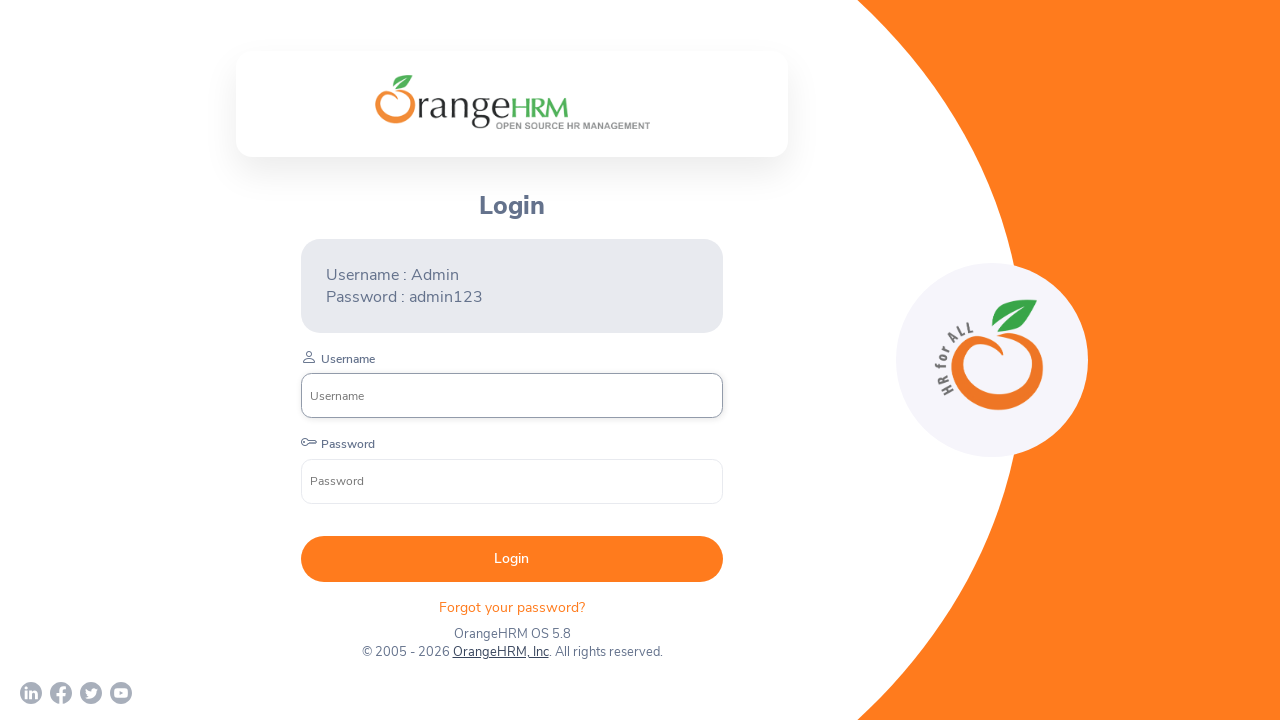

OrangeHRM login page loaded and network idle
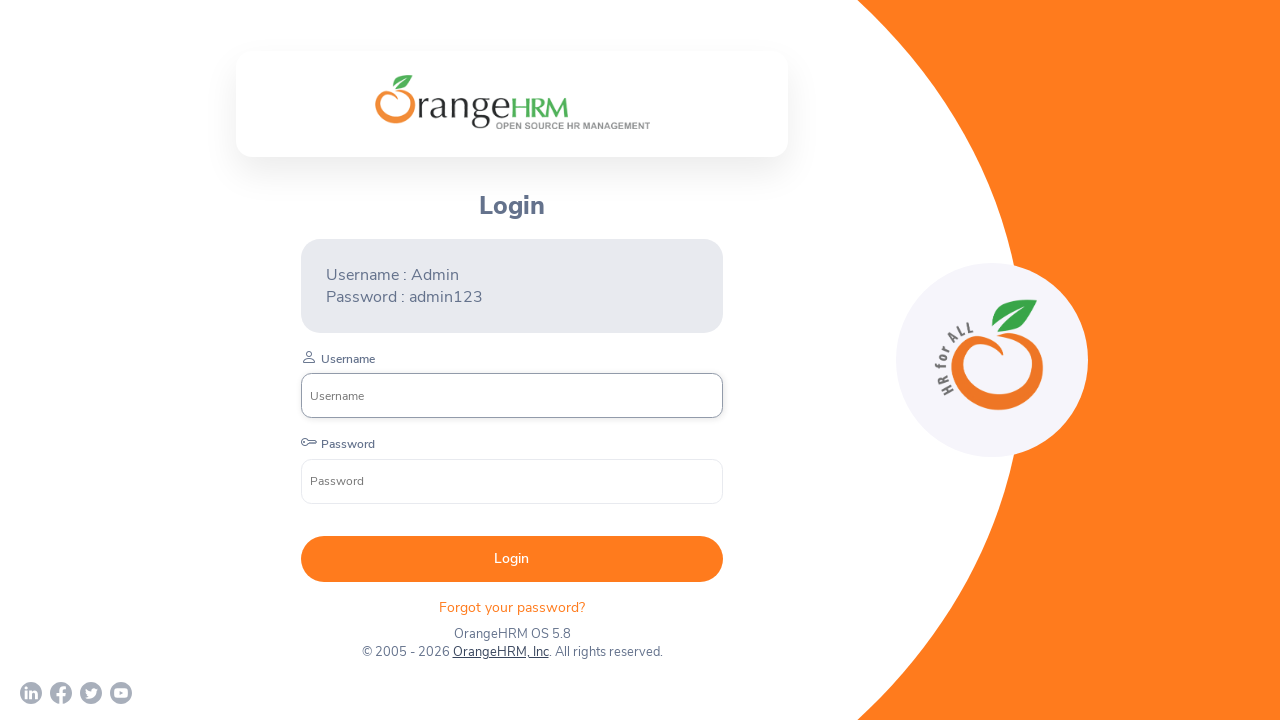

Clicked on OrangeHRM, Inc attribution link at (500, 652) on a:has-text('OrangeHRM, Inc')
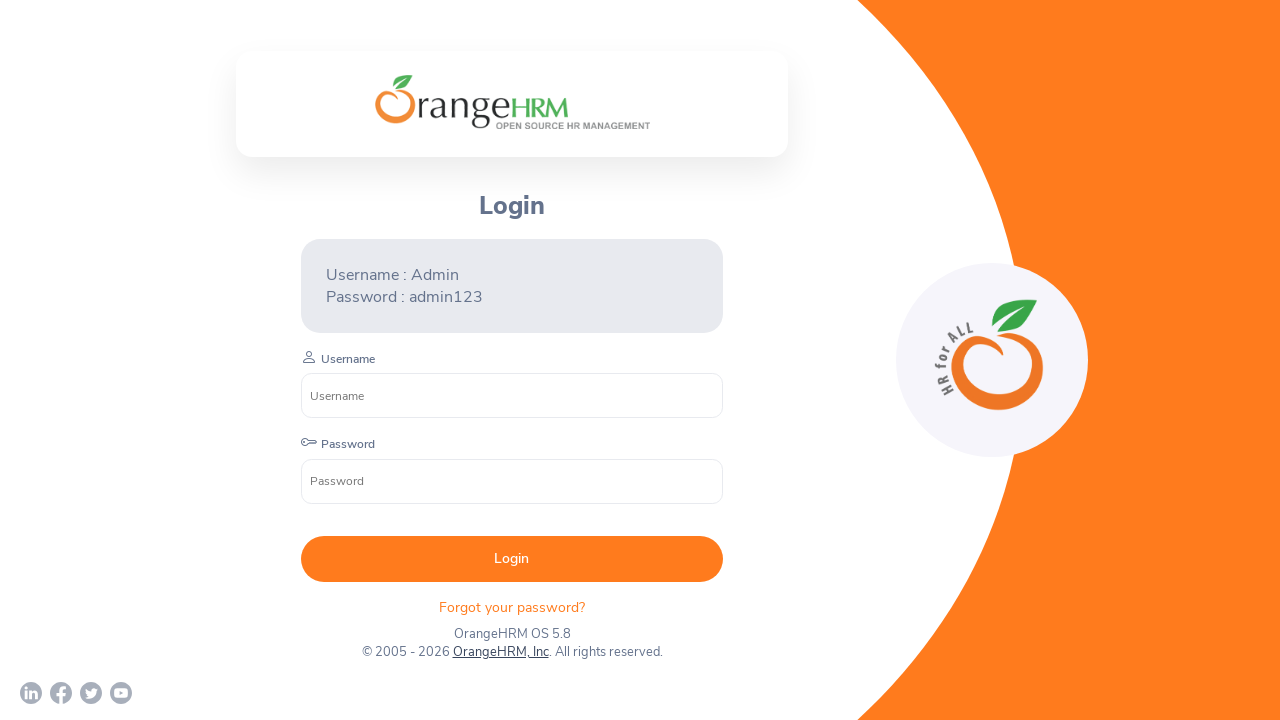

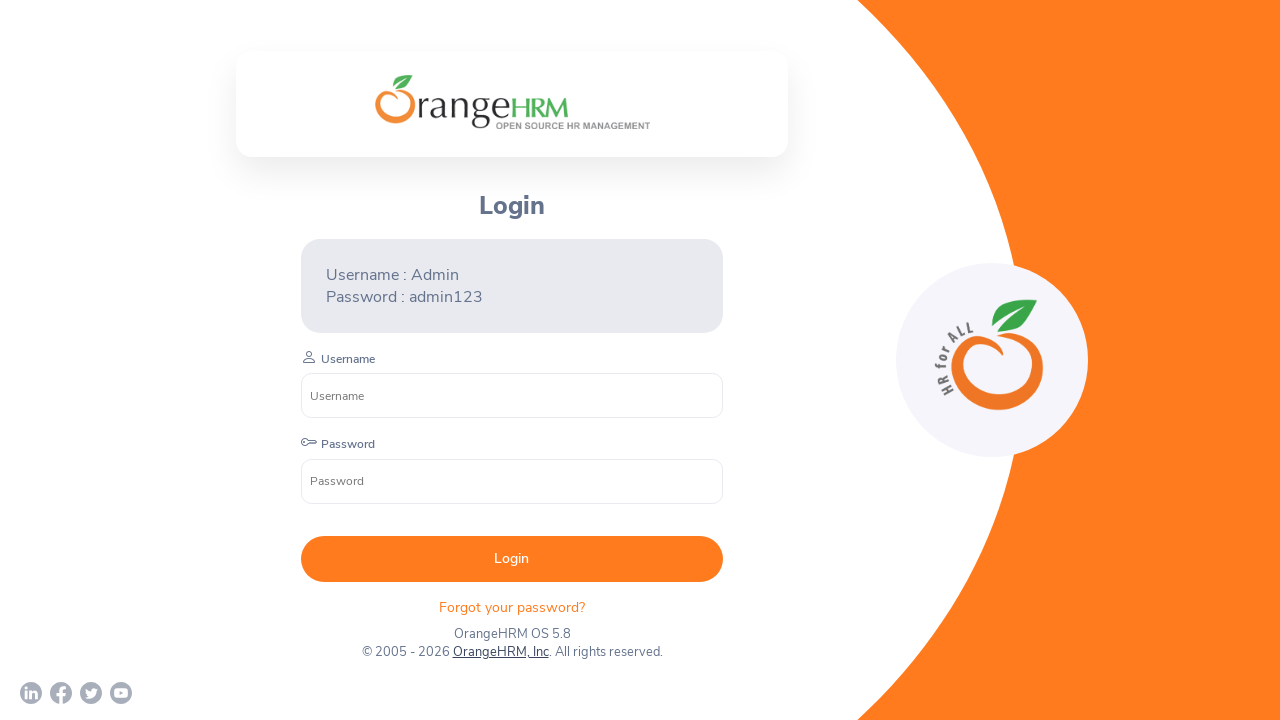